Tests a dynamic pricing page by waiting for a specific price, booking when the price reaches $100, then solving a math problem and submitting the answer

Starting URL: http://suninjuly.github.io/explicit_wait2.html

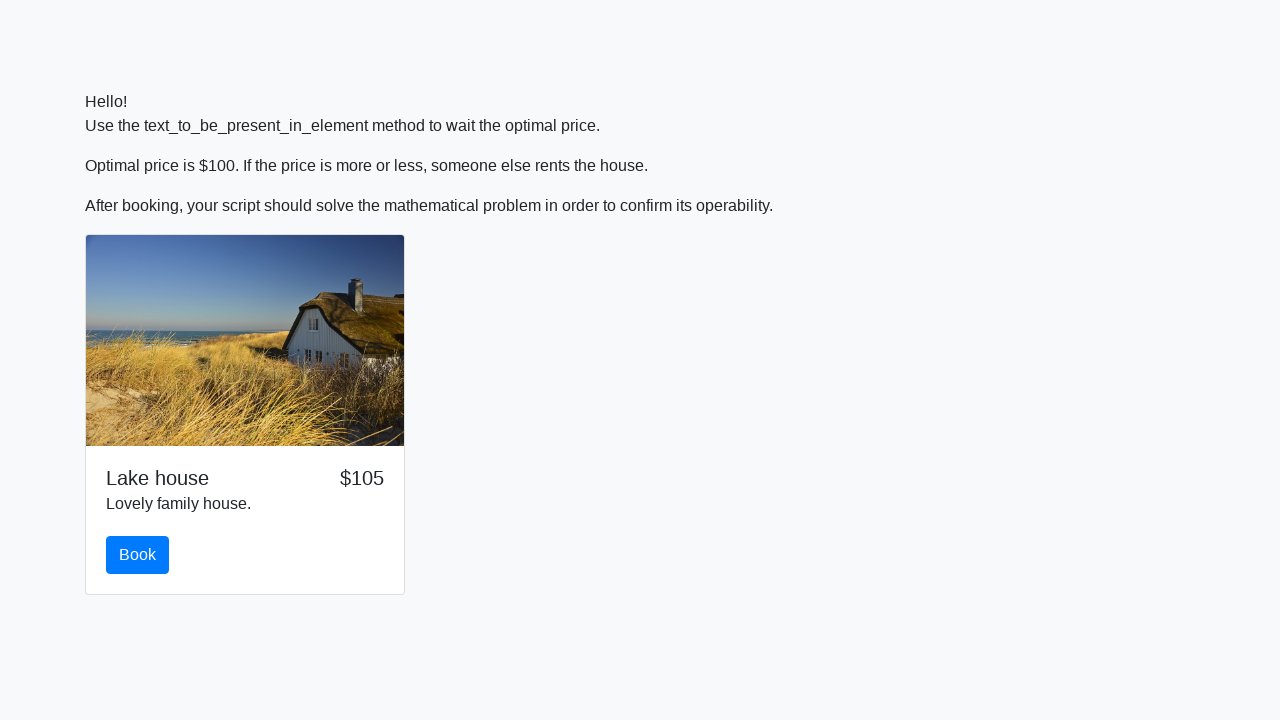

Waited for price to reach $100
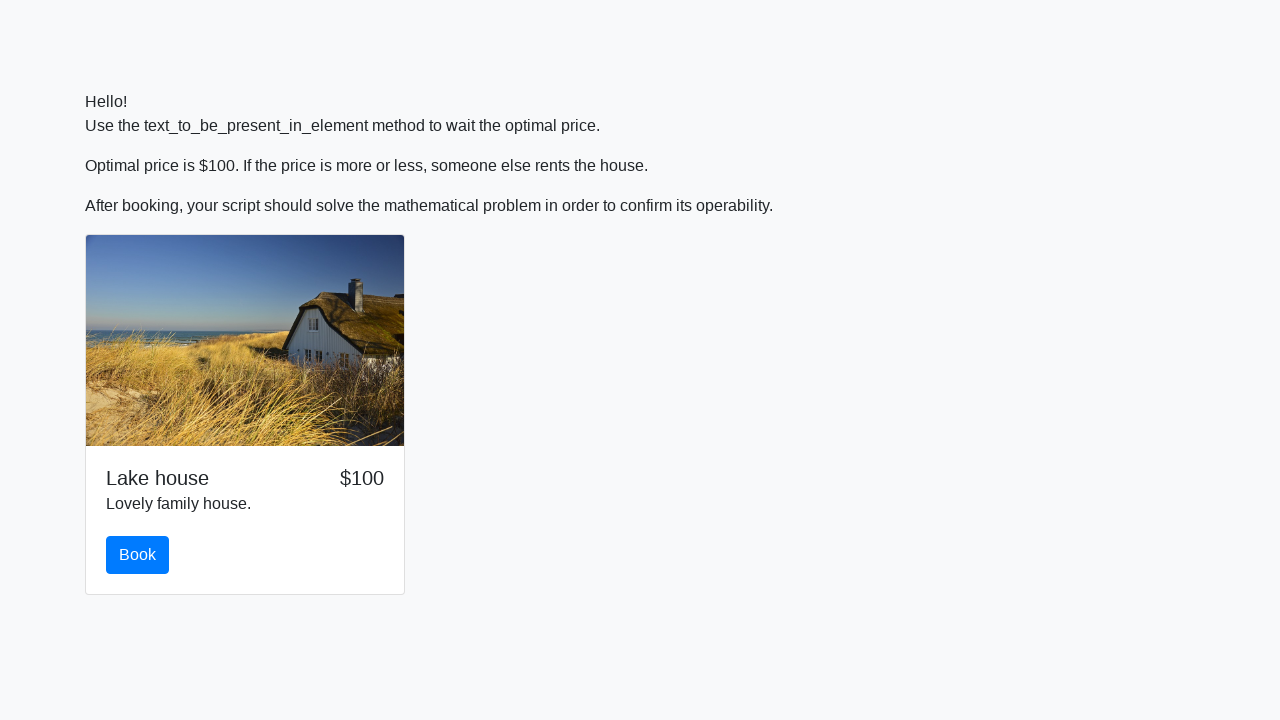

Clicked book button when price reached $100 at (138, 555) on #book
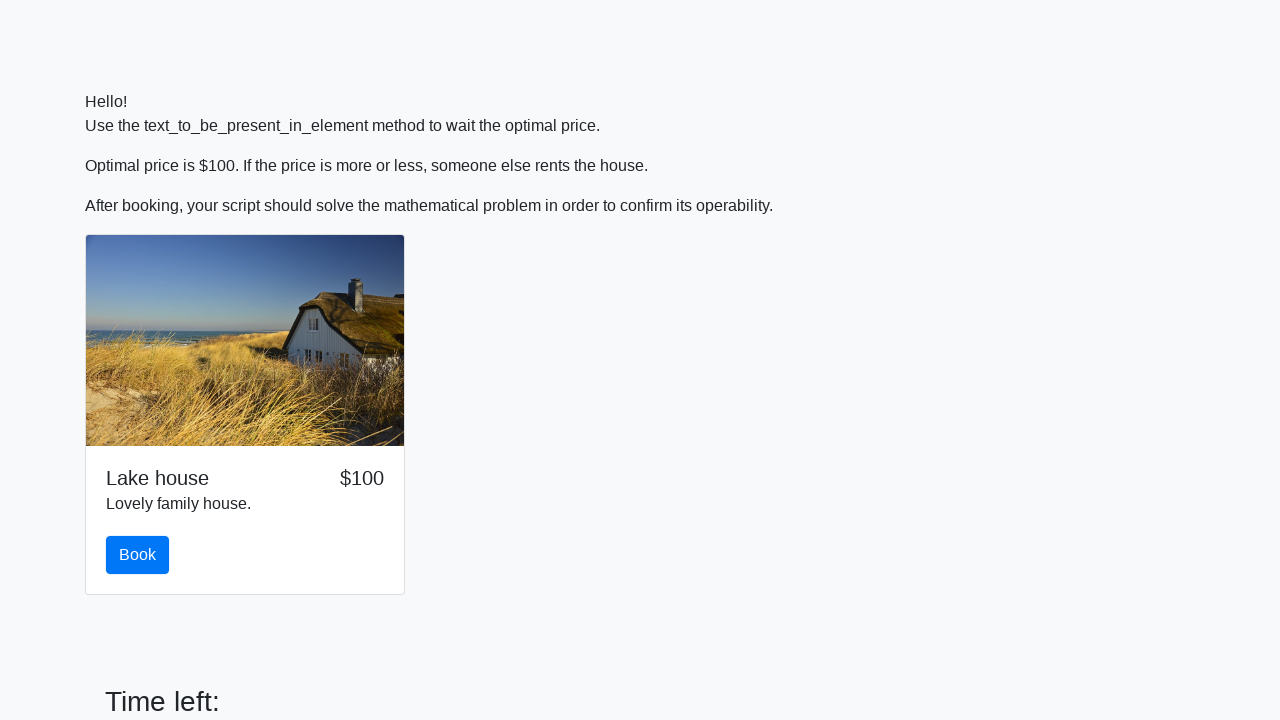

Retrieved input value: 25
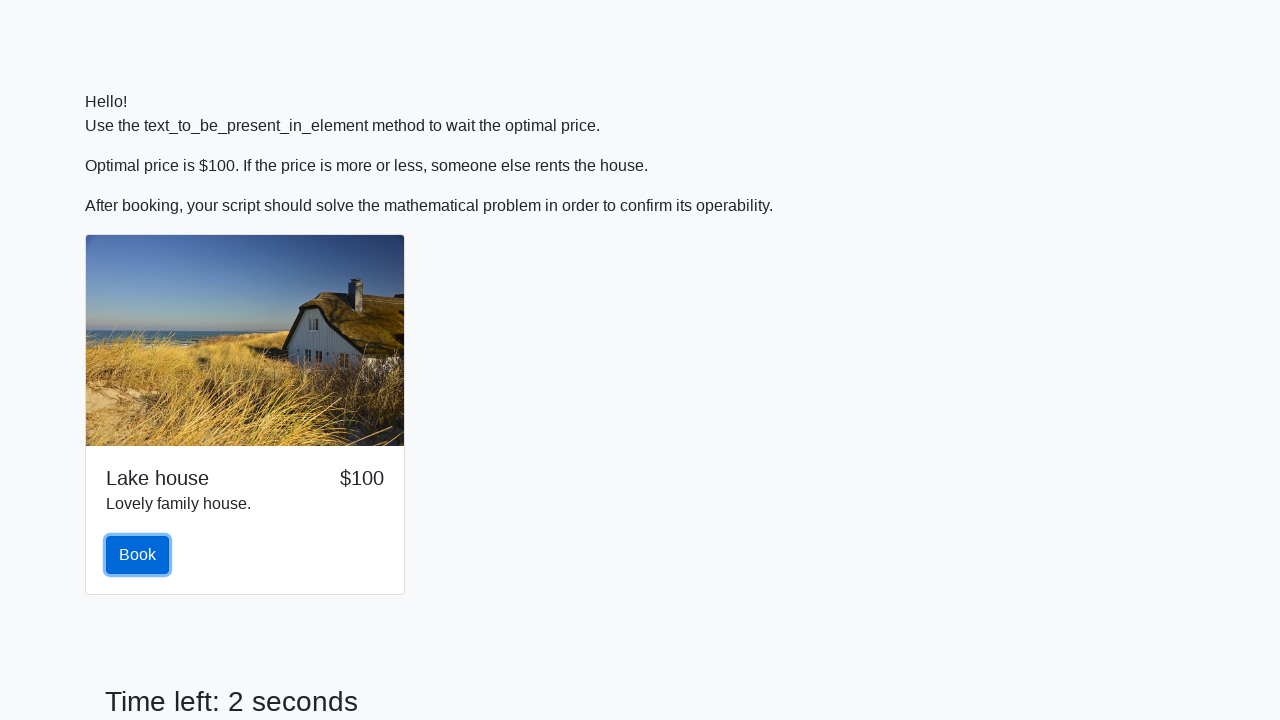

Filled answer field with calculated value: 0.462614522646349 on #answer
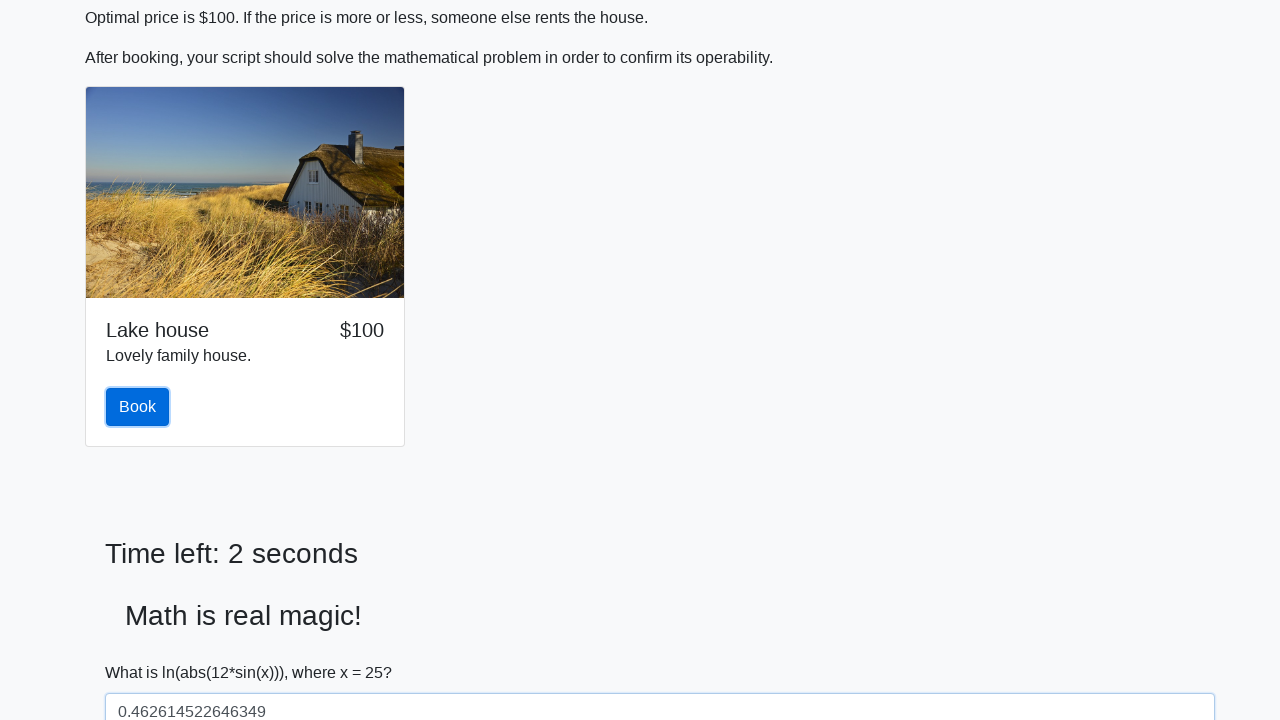

Scrolled solve button into view
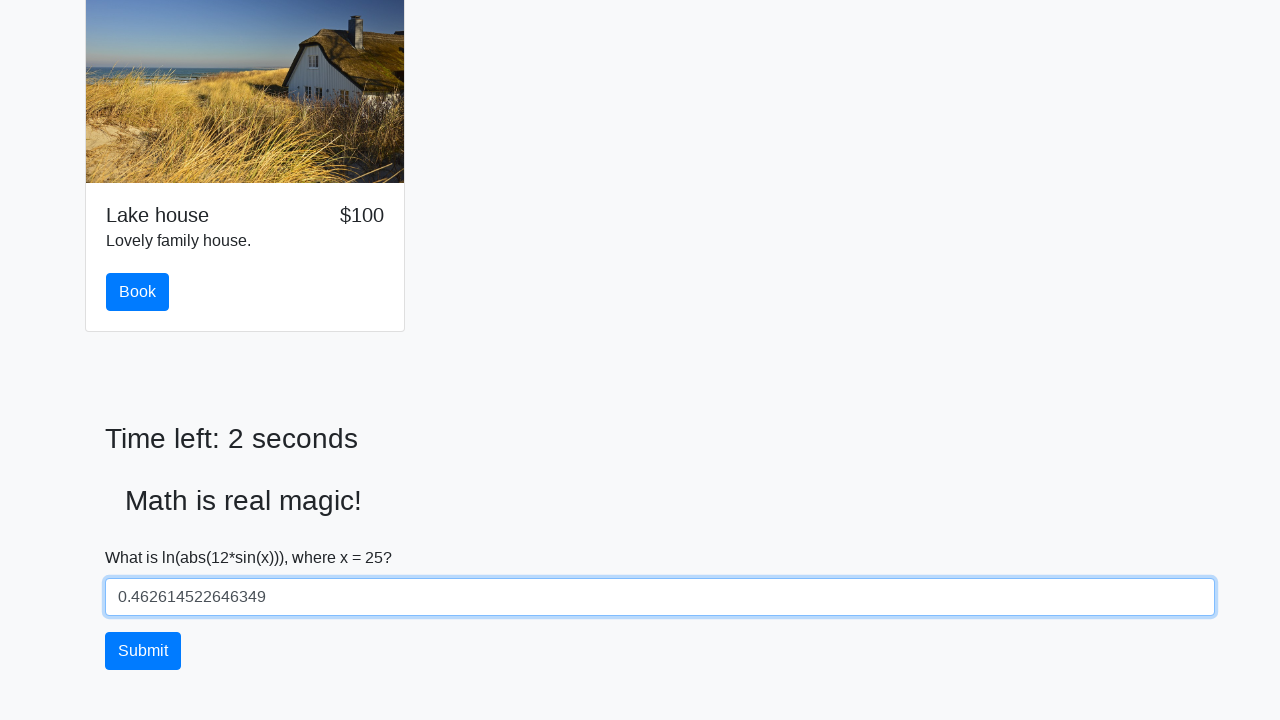

Clicked solve button to submit answer at (143, 651) on #solve
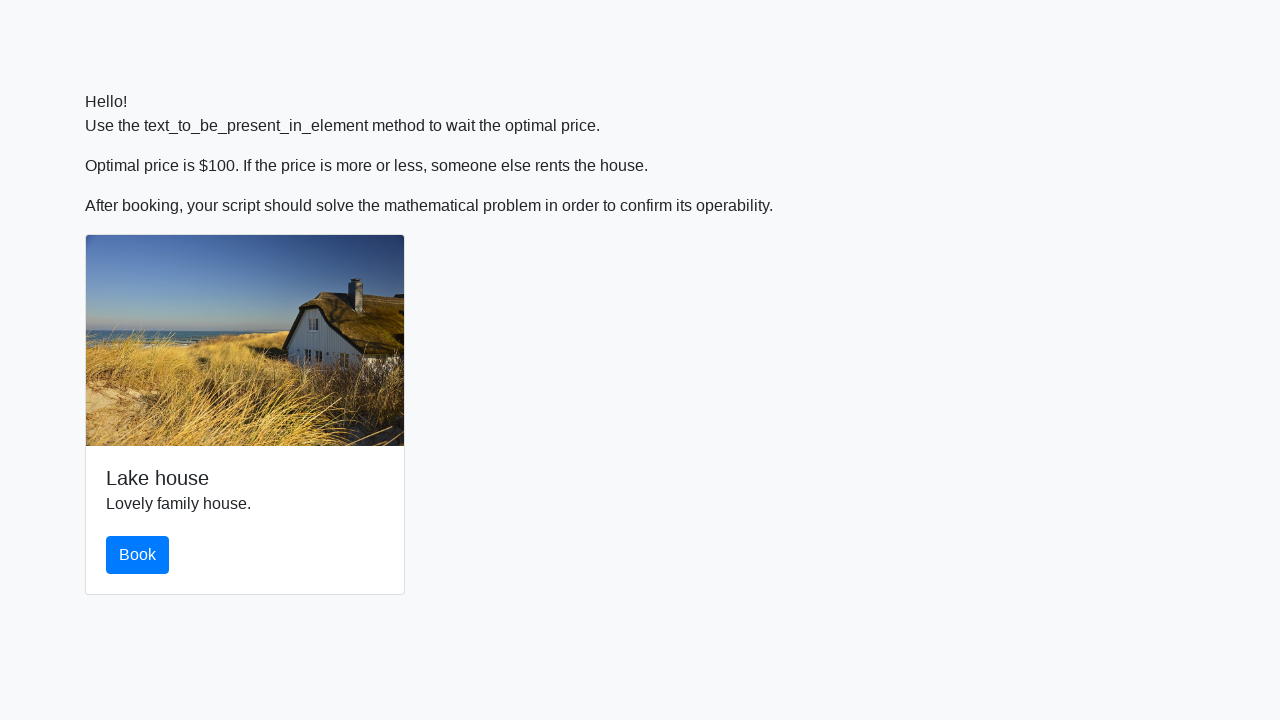

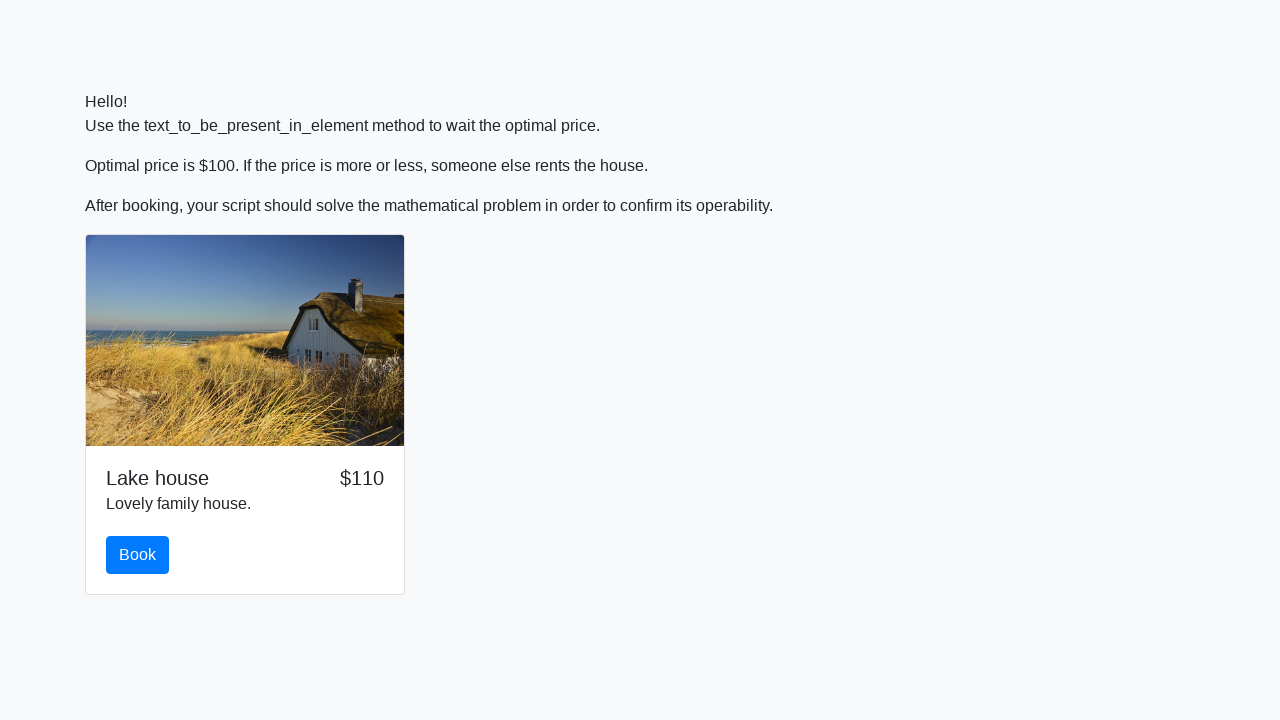